Tests browser window management by opening a new window, navigating to a second URL, closing the new window, and switching back to the original parent window.

Starting URL: https://www.orangehrm.com/30-day-free-trial/

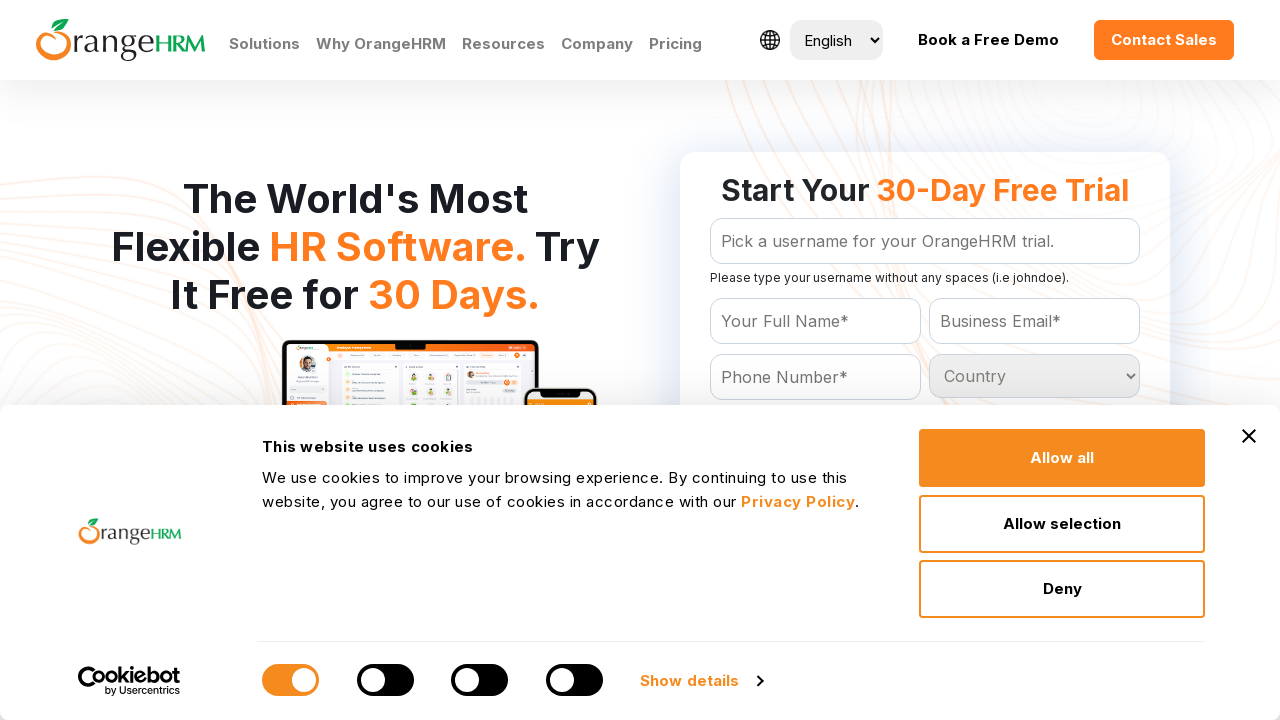

Stored reference to original parent page
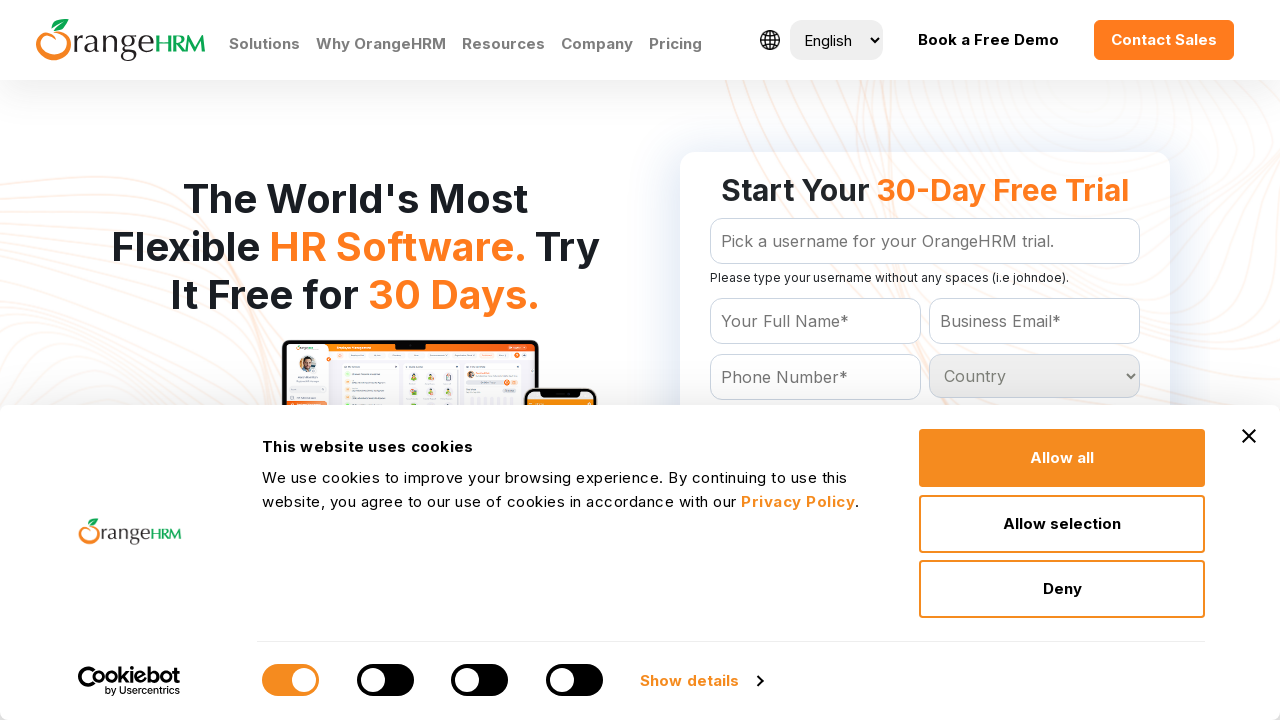

Opened new browser window
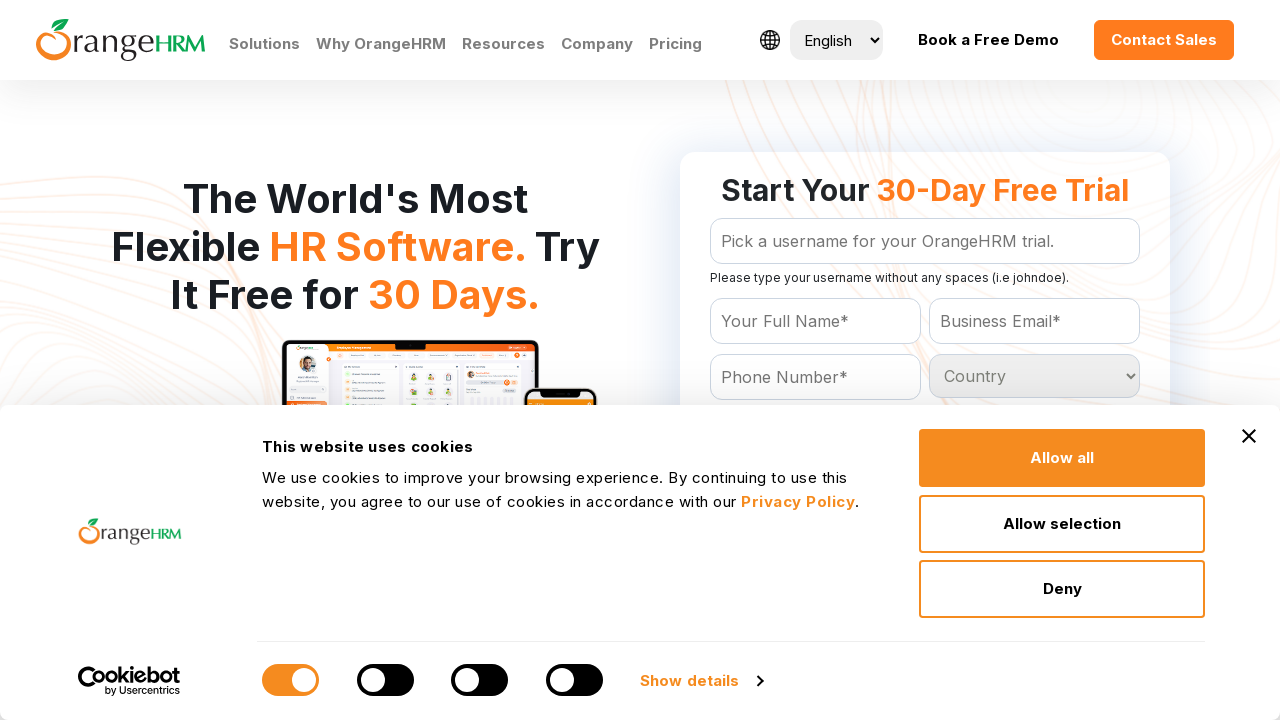

Navigated new window to OpenCart login page
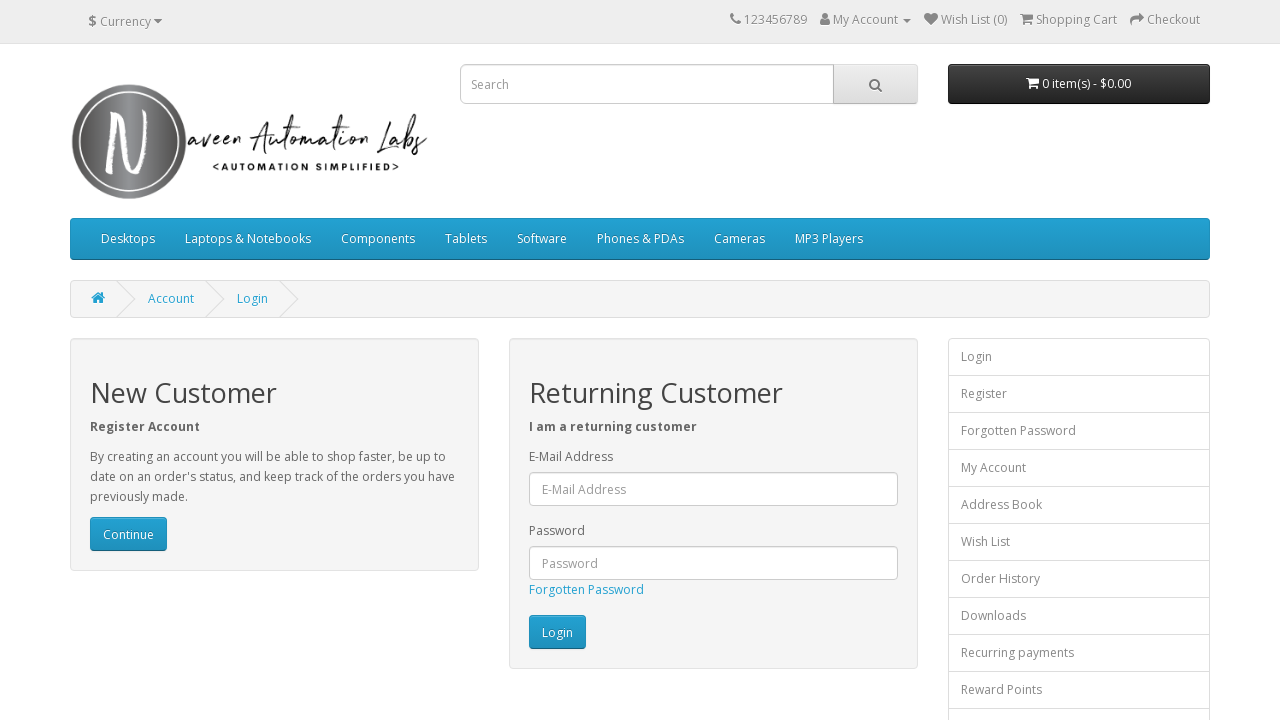

Closed the new browser window
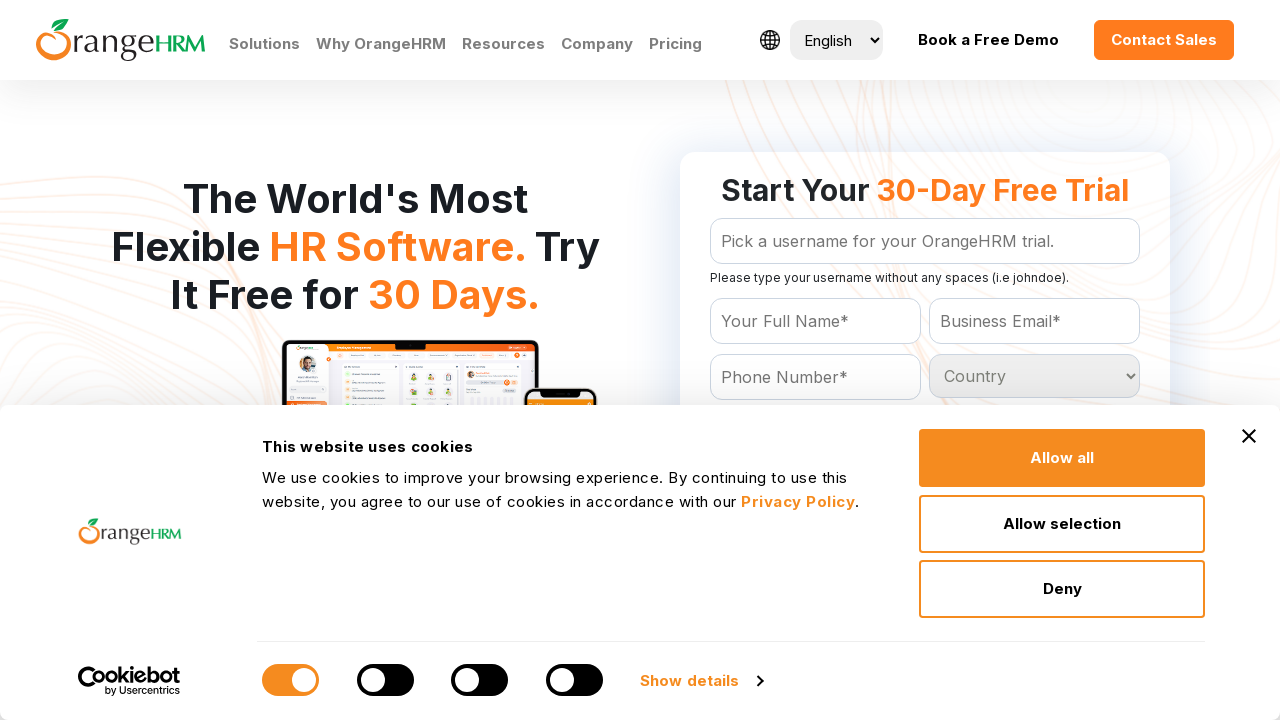

Switched focus back to parent window
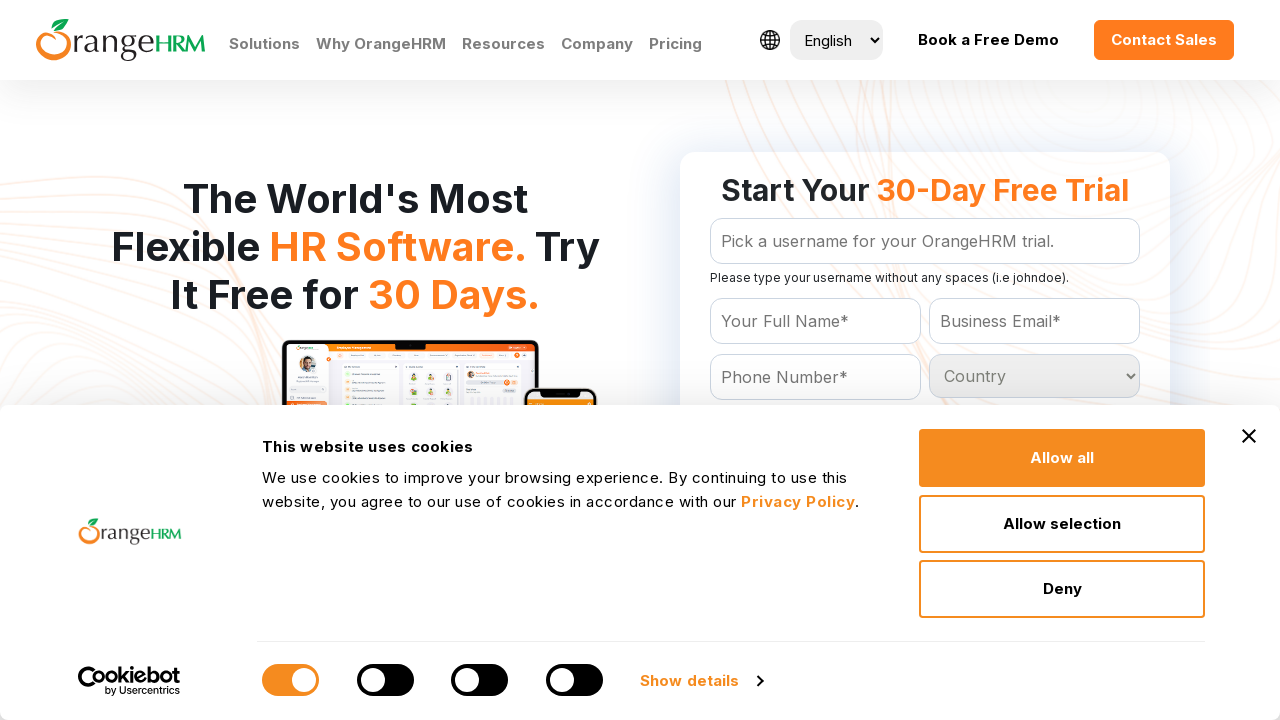

Retrieved parent page title: 30-Day Advanced Free Trial | HR Software | HRMS | OrangeHRM
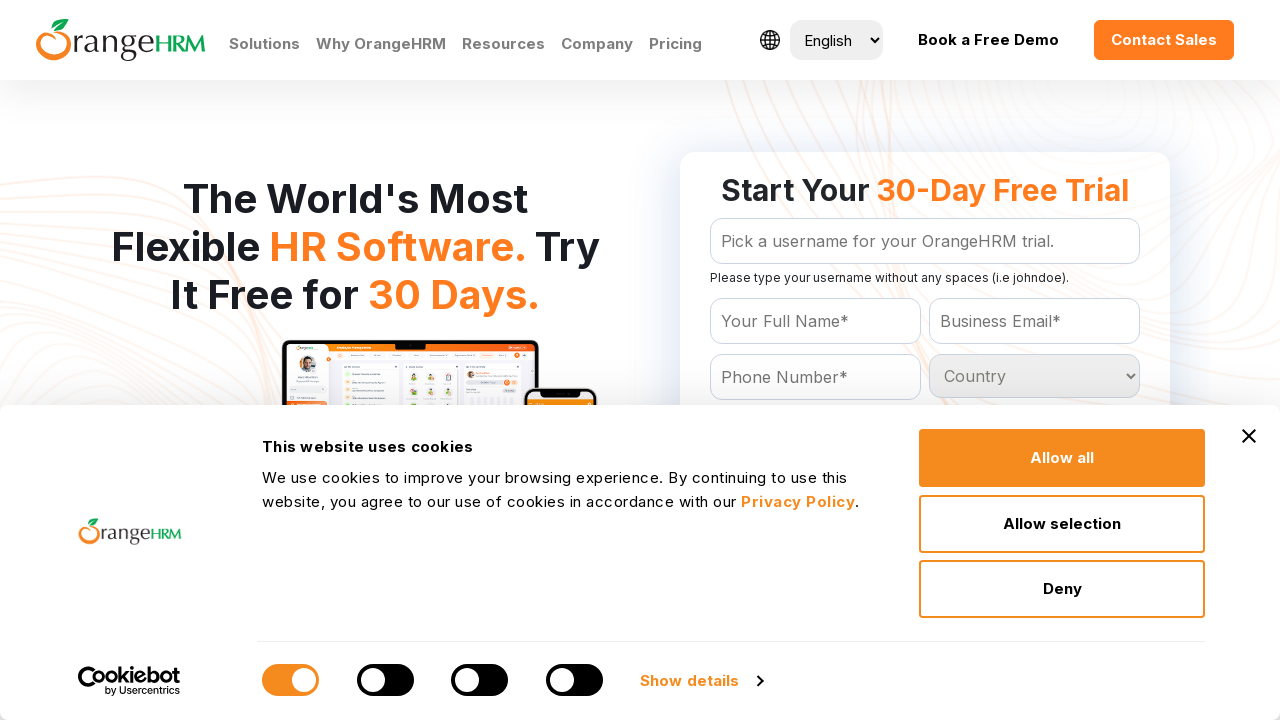

Printed parent page title to console
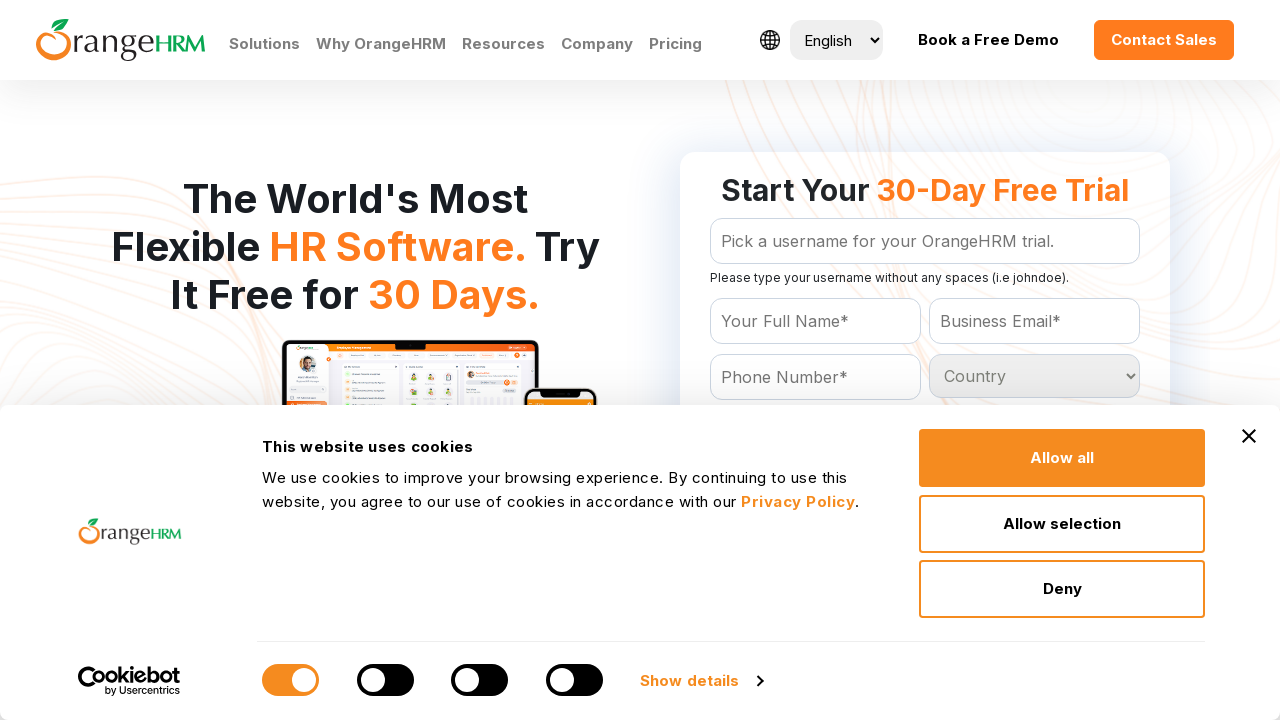

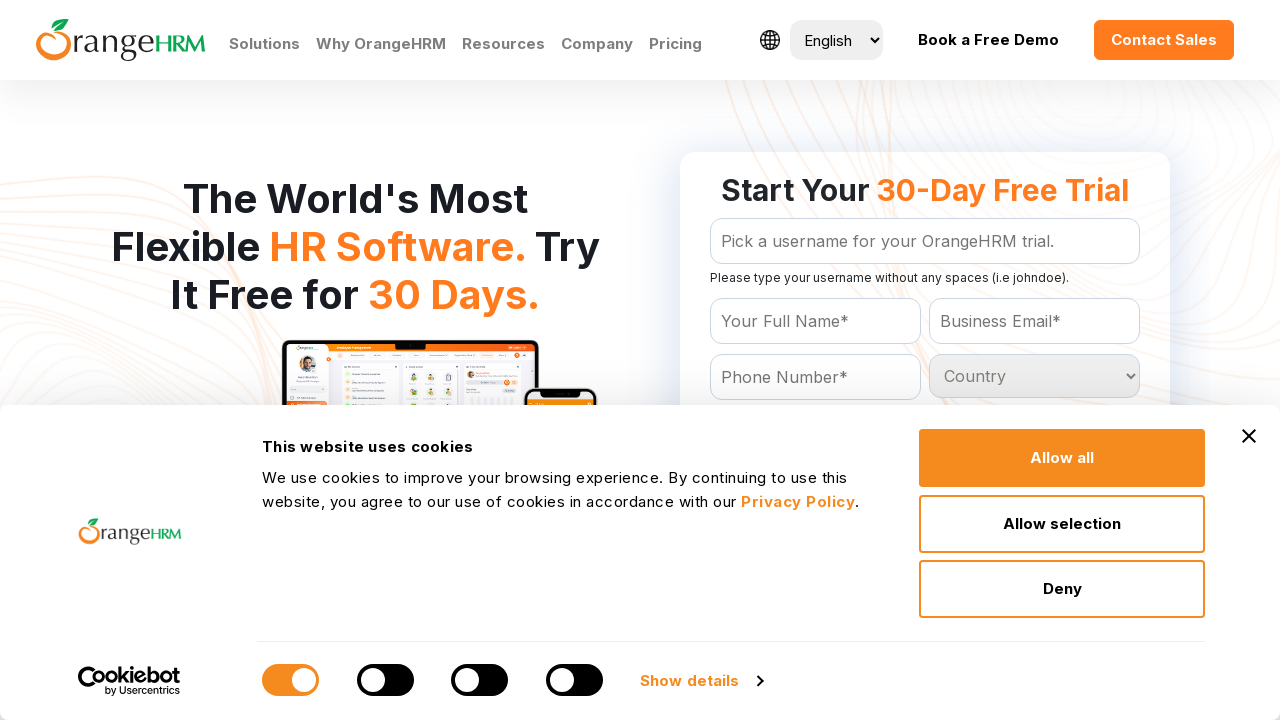